Tests multi-select functionality by ctrl+clicking on elements 1, 3, 6, and 11 to select them

Starting URL: https://automationfc.github.io/jquery-selectable/

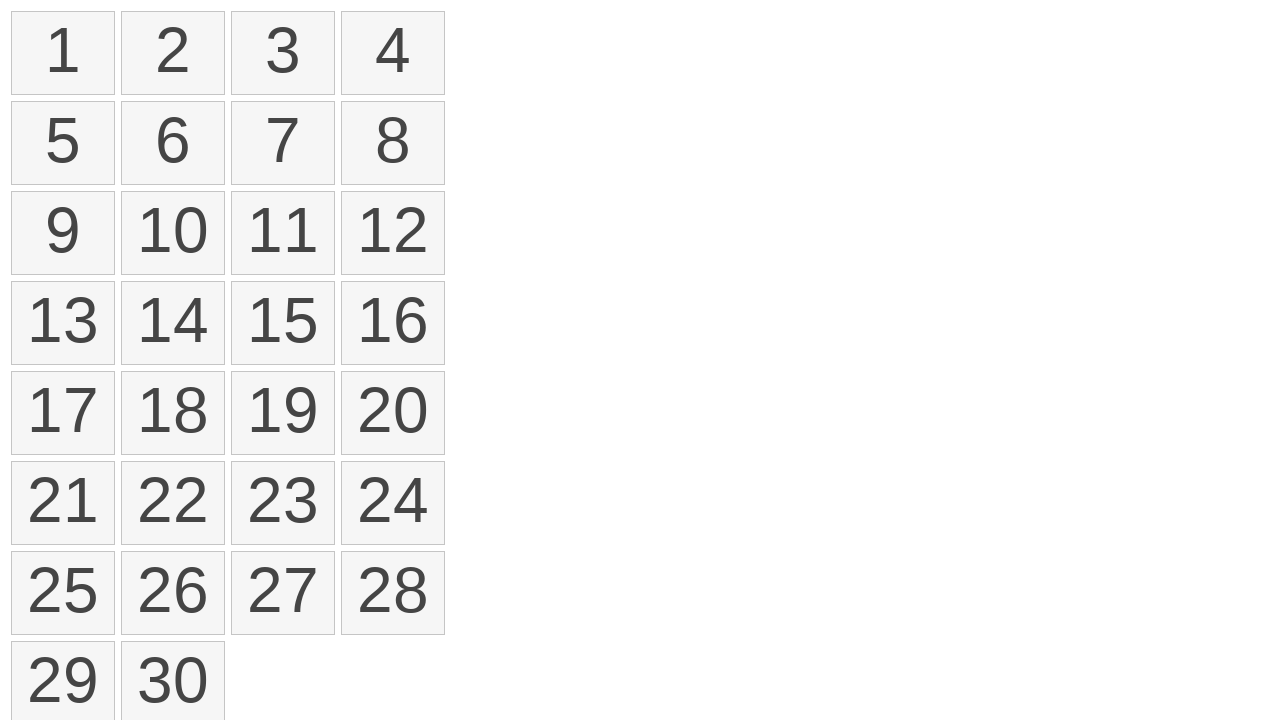

Ctrl+clicked element '1' to add to multi-select at (63, 53) on //li[text()='1']
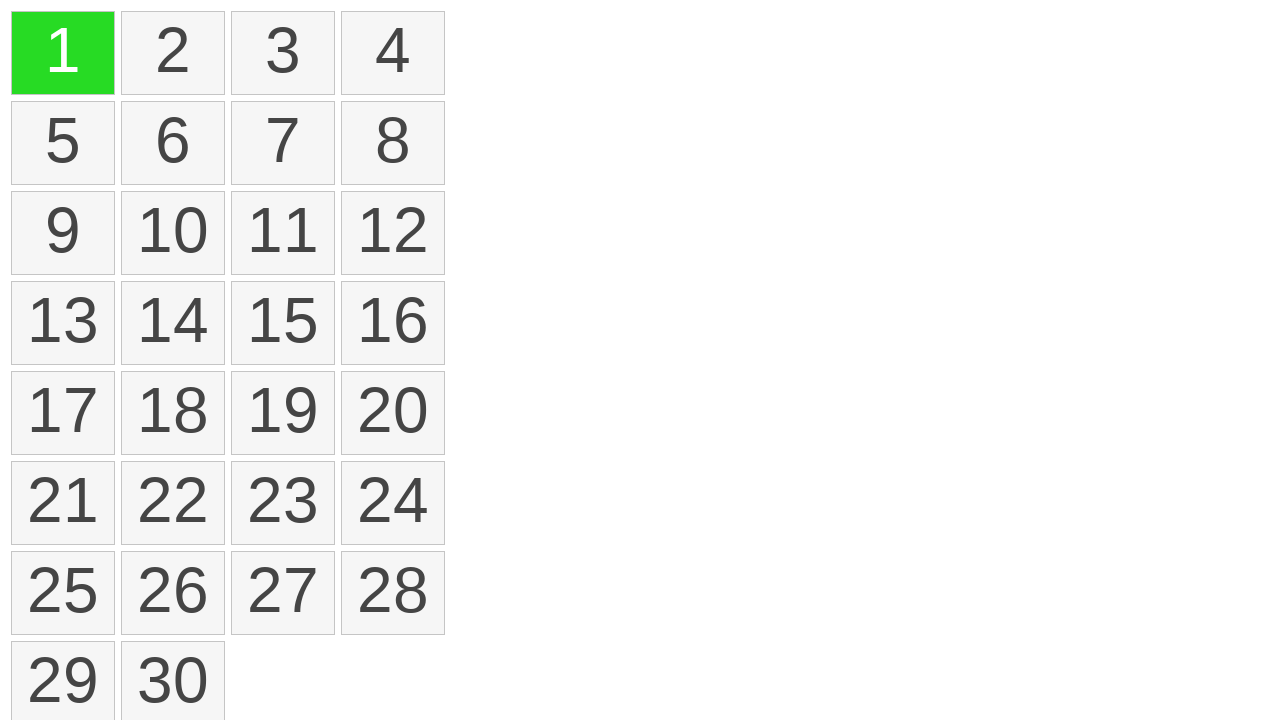

Ctrl+clicked element '3' to add to multi-select at (283, 53) on //li[text()='3']
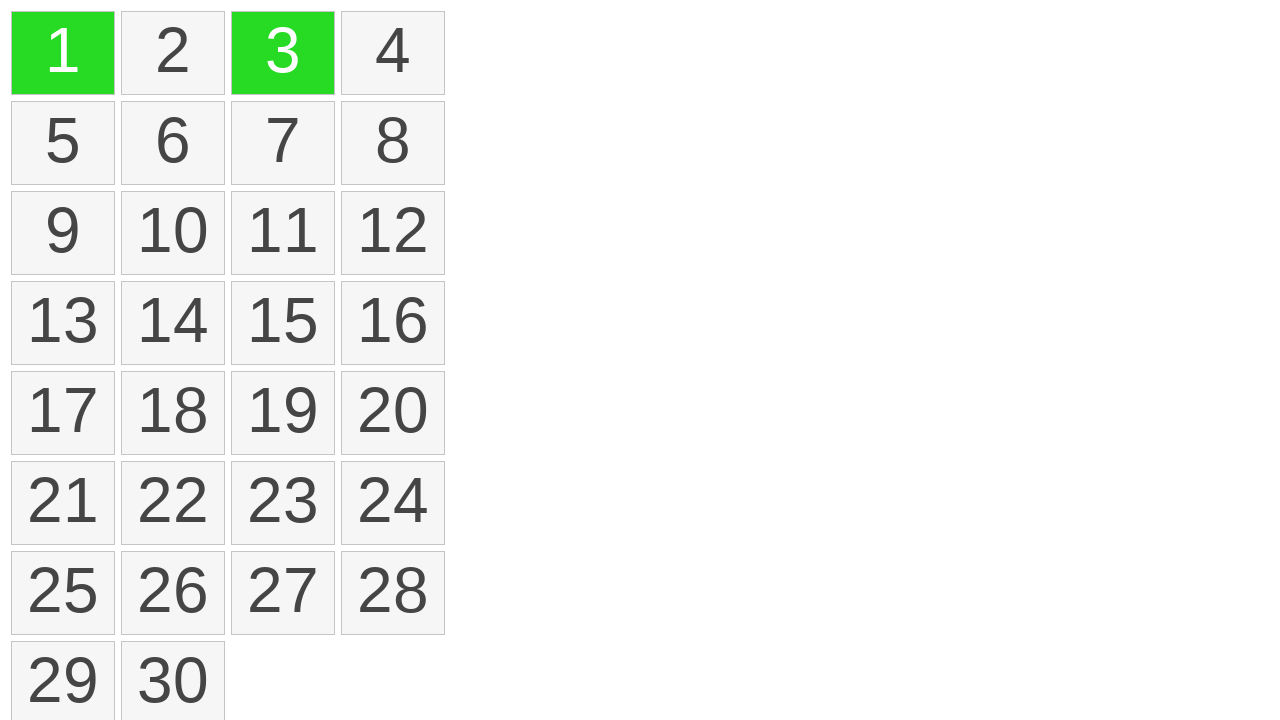

Ctrl+clicked element '6' to add to multi-select at (173, 143) on //li[text()='6']
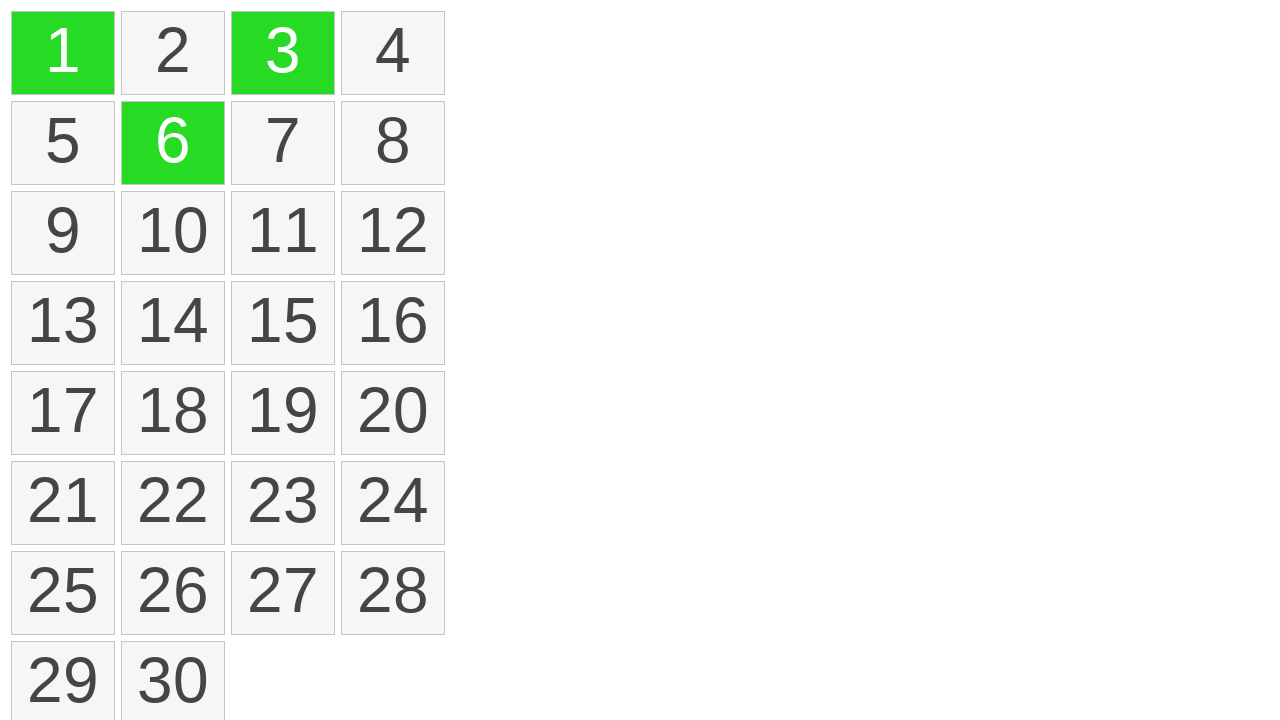

Ctrl+clicked element '11' to add to multi-select at (283, 233) on //li[text()='11']
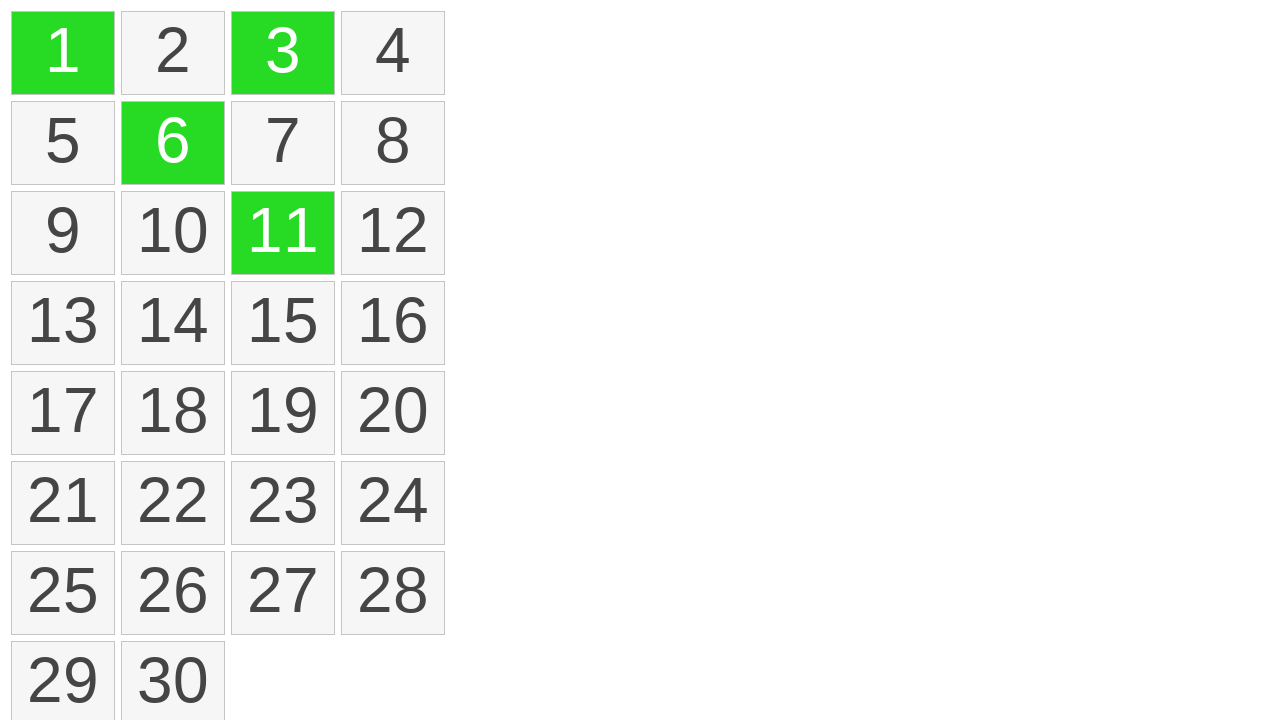

Located all selected elements with class 'ui-selected'
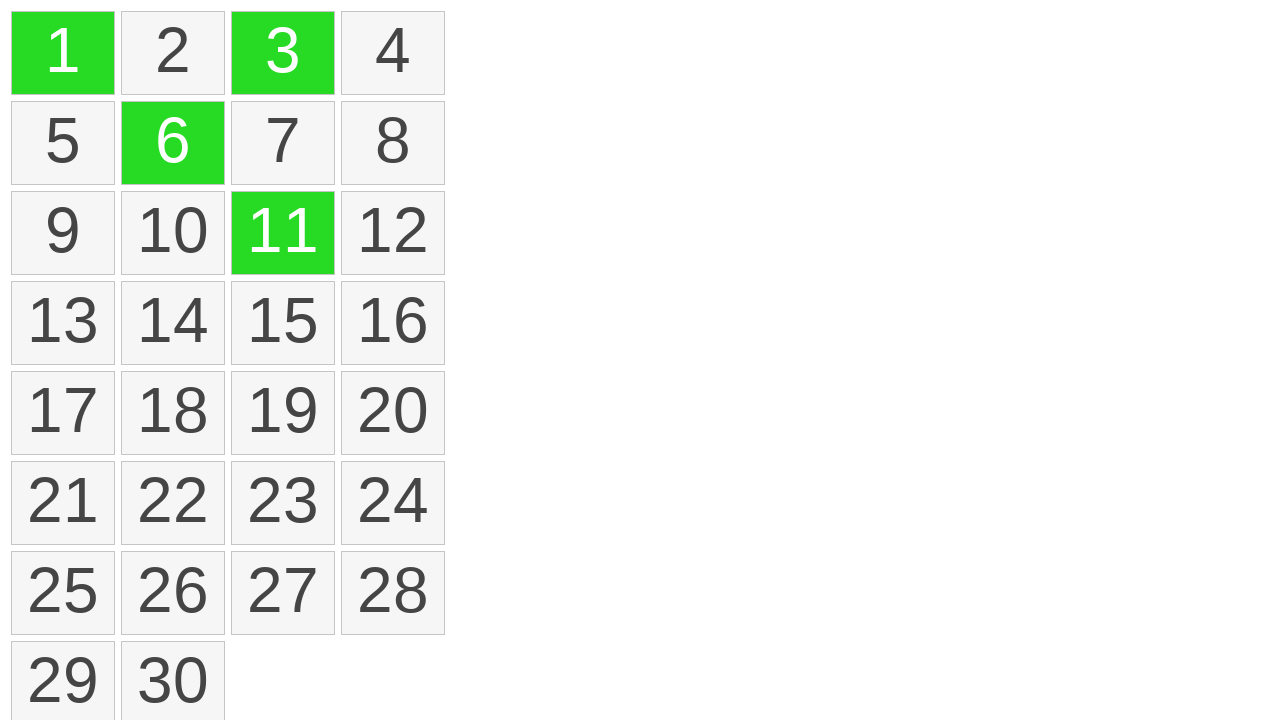

Verified that exactly 4 elements are selected
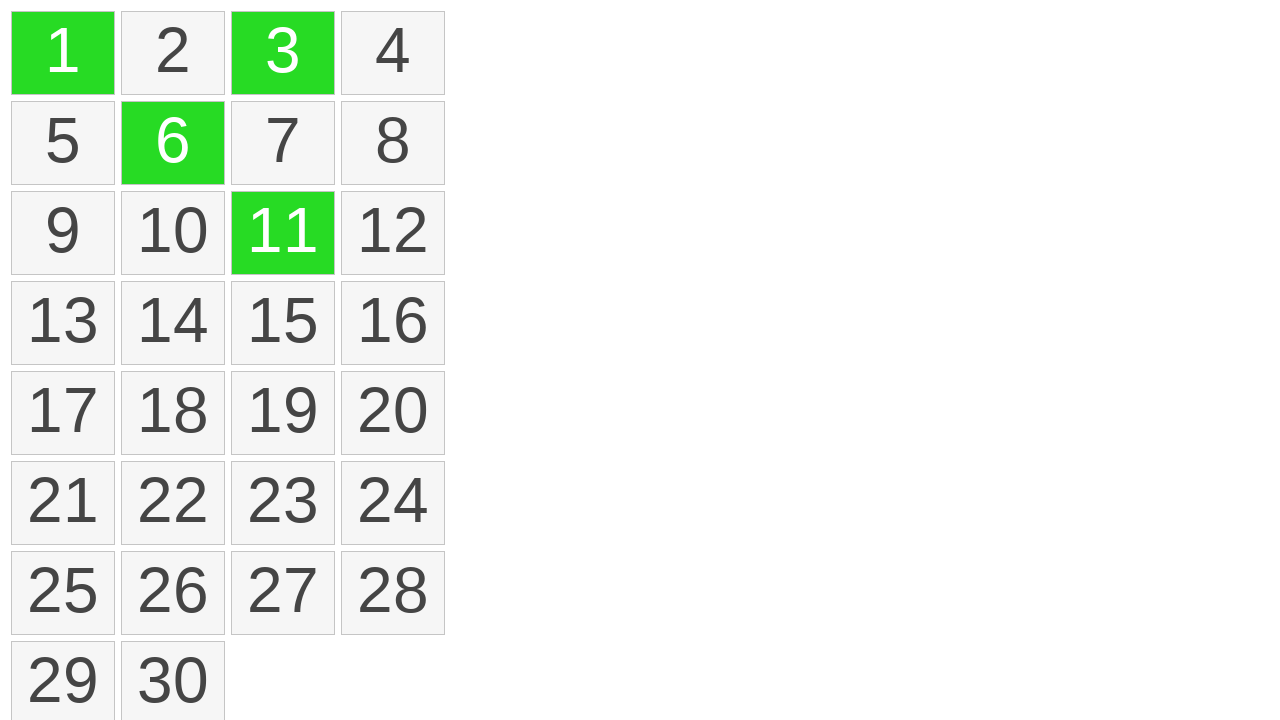

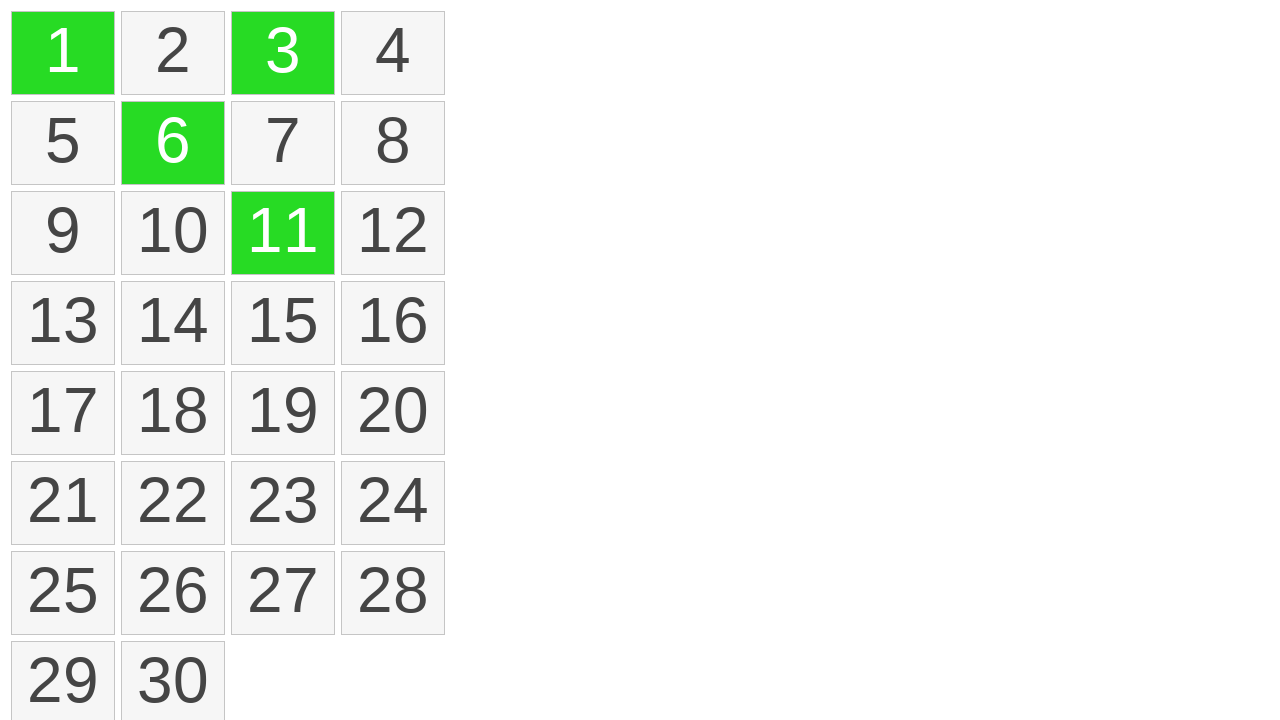